Tests navigation from the main page by clicking through menu elements and verifying the content area is displayed

Starting URL: https://www.qa-practice.com/elements/input/simple

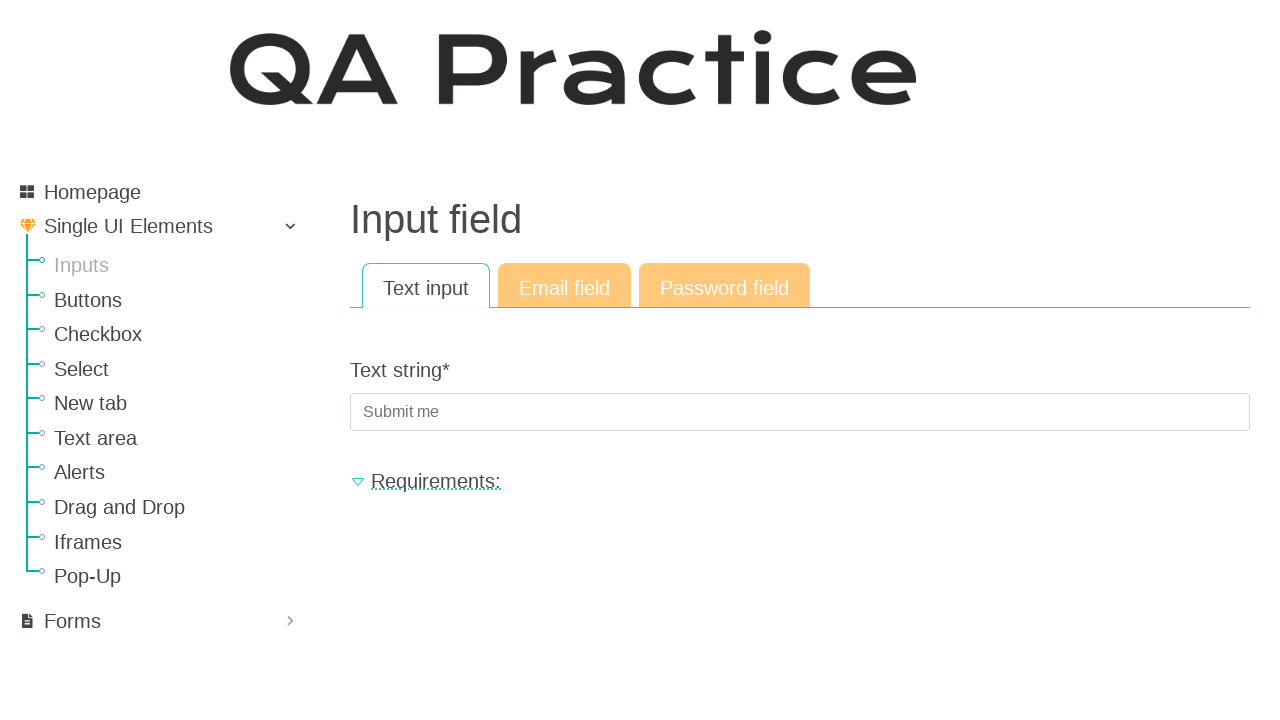

Clicked menu item with sub-menu at (160, 406) on .has-sub
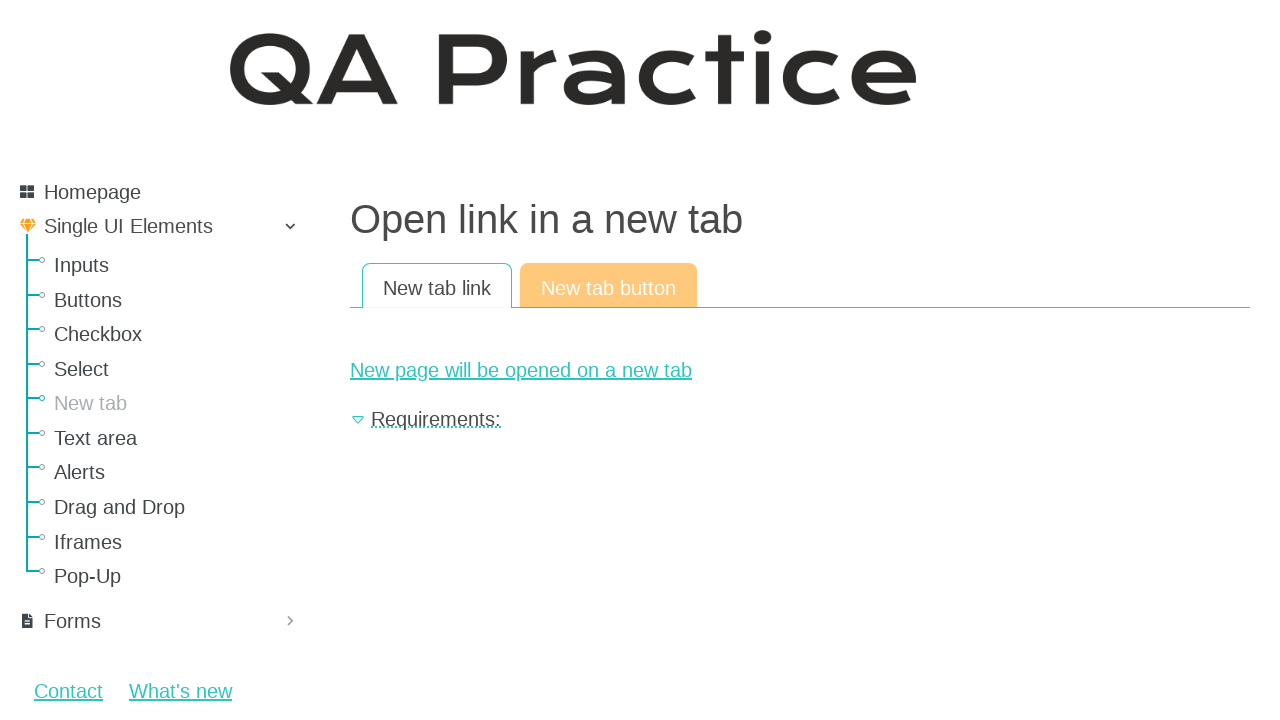

Clicked visible sub-menu item at (160, 423) on .sub-menu[style*='display: block']
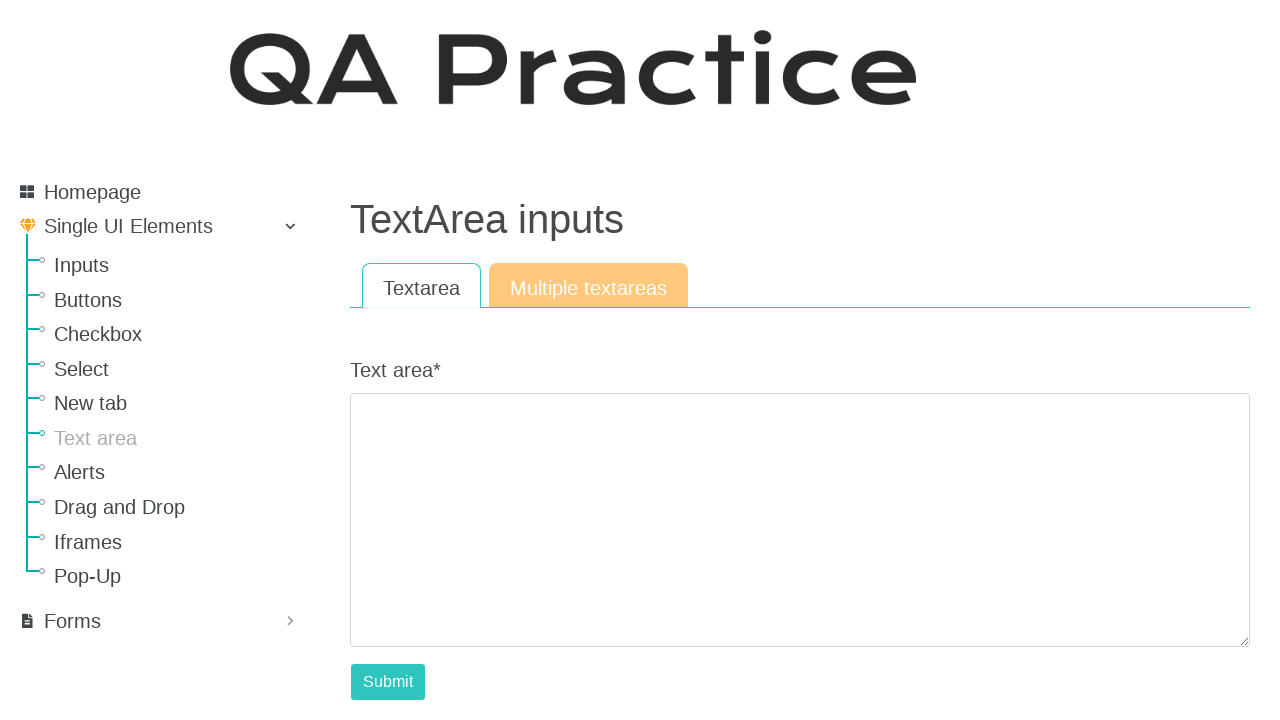

Clicked input elements navigation link at (180, 265) on a[href='/elements/input']
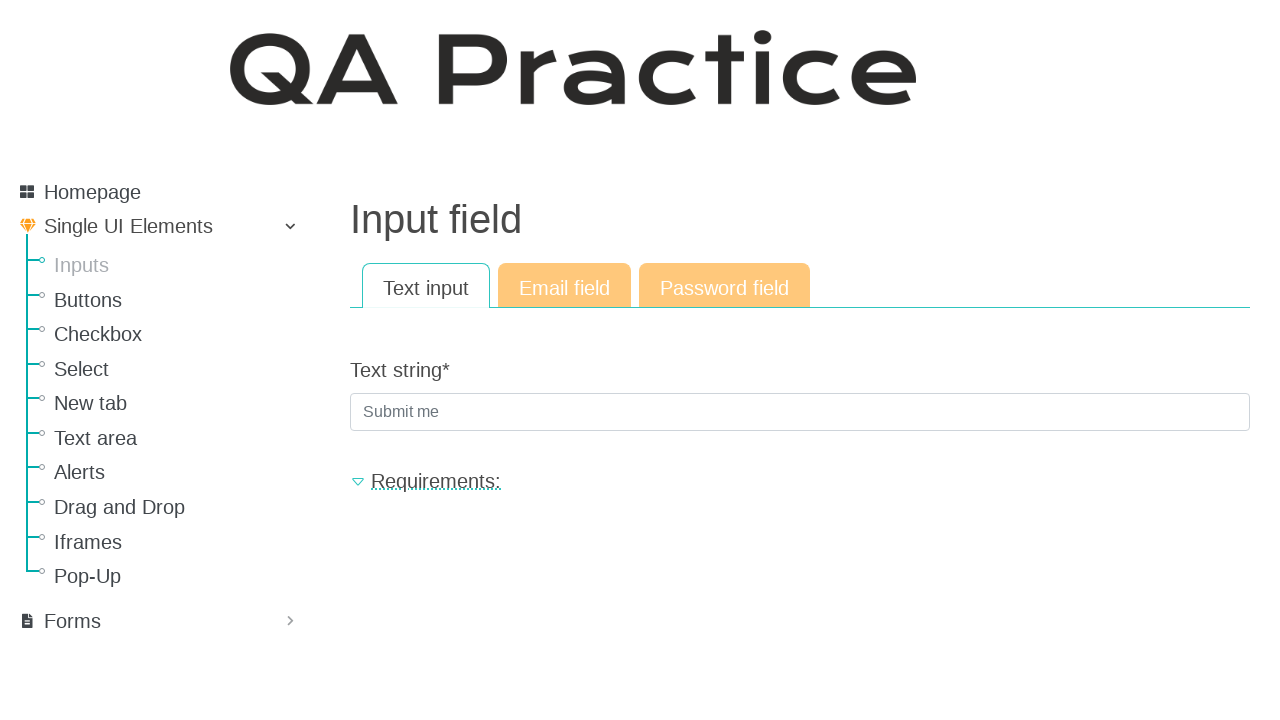

Content area loaded and displayed
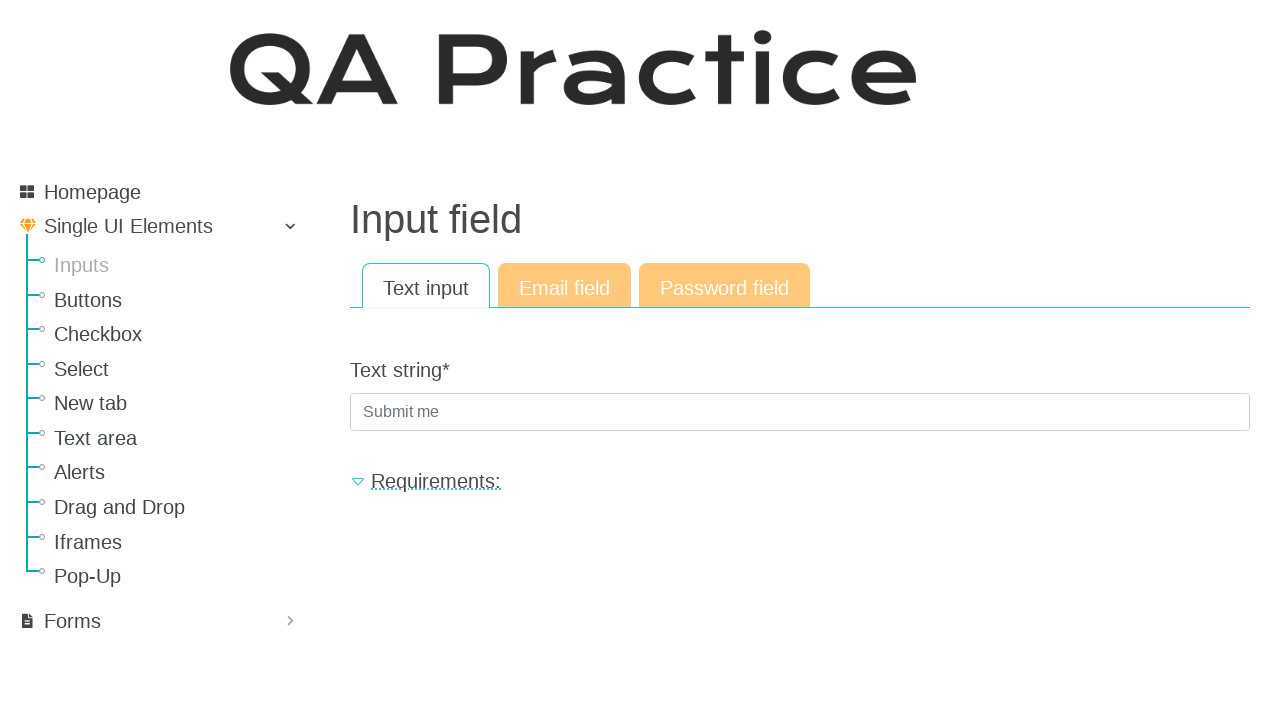

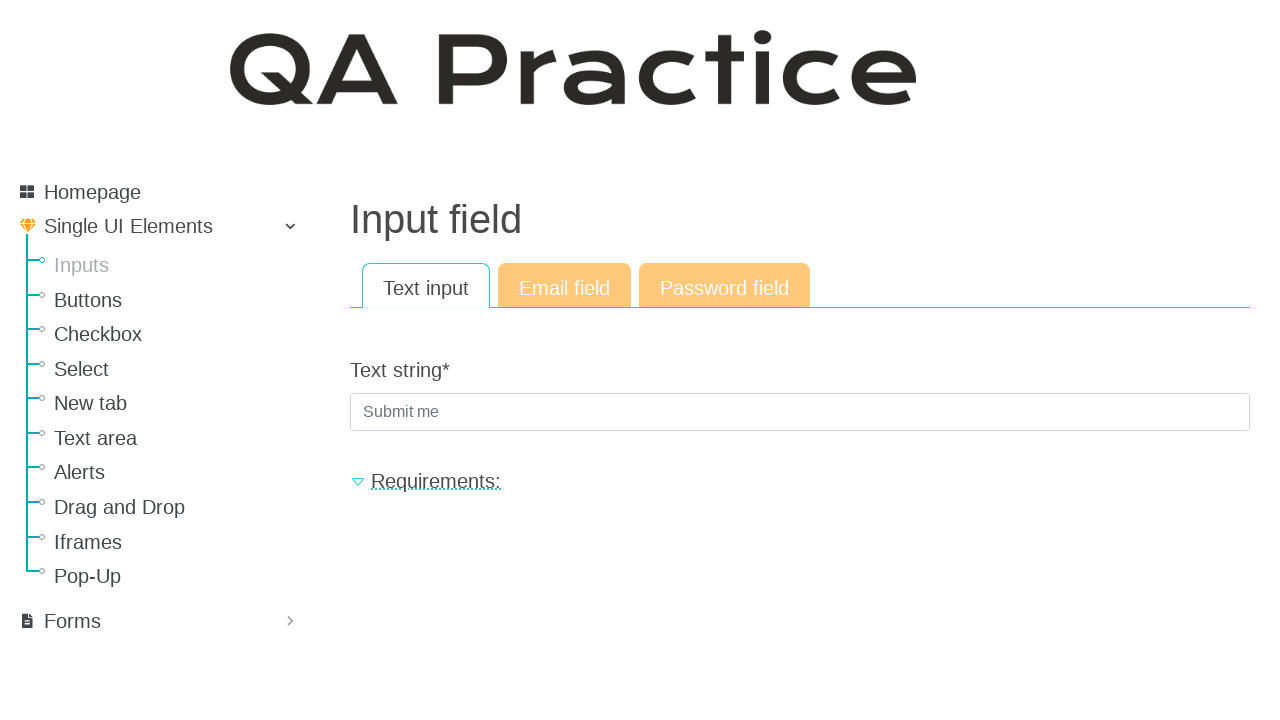